Tests multiple window handling by clicking a link that opens a new window, then switching between the original and new windows to verify page titles.

Starting URL: https://the-internet.herokuapp.com/windows

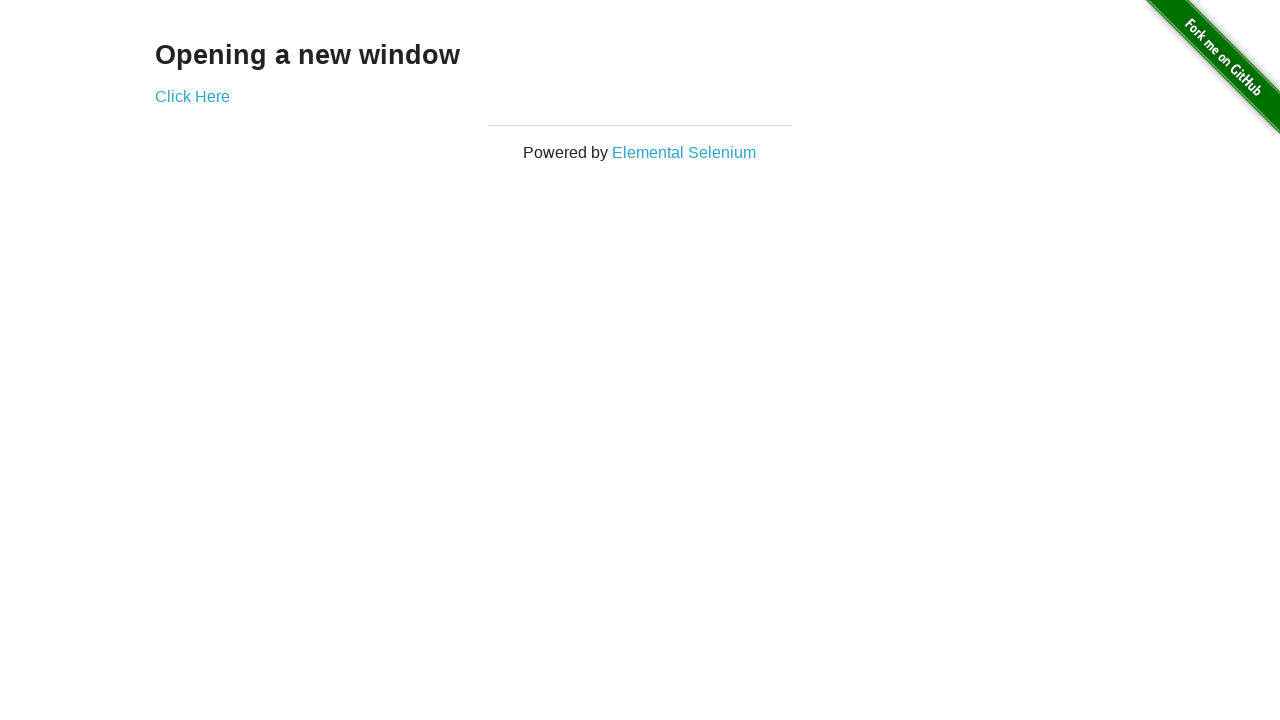

Clicked link that opened a new window at (192, 96) on .example a
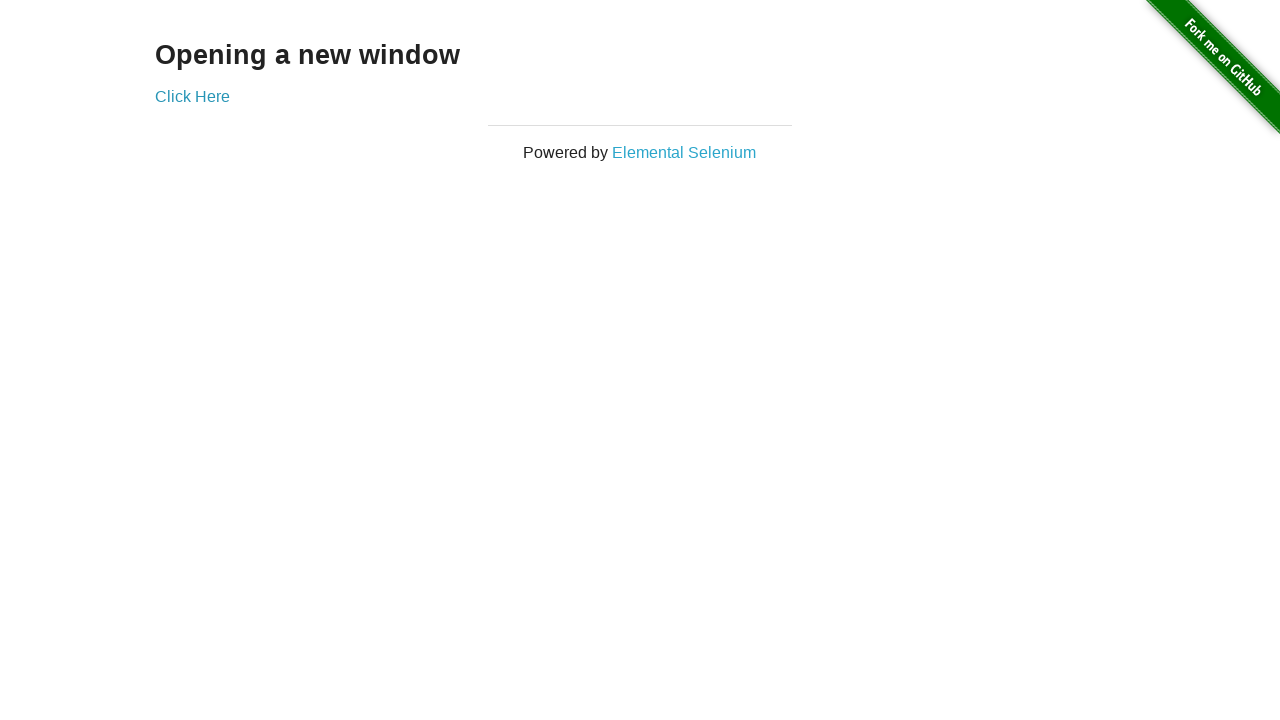

Verified original window title is 'The Internet'
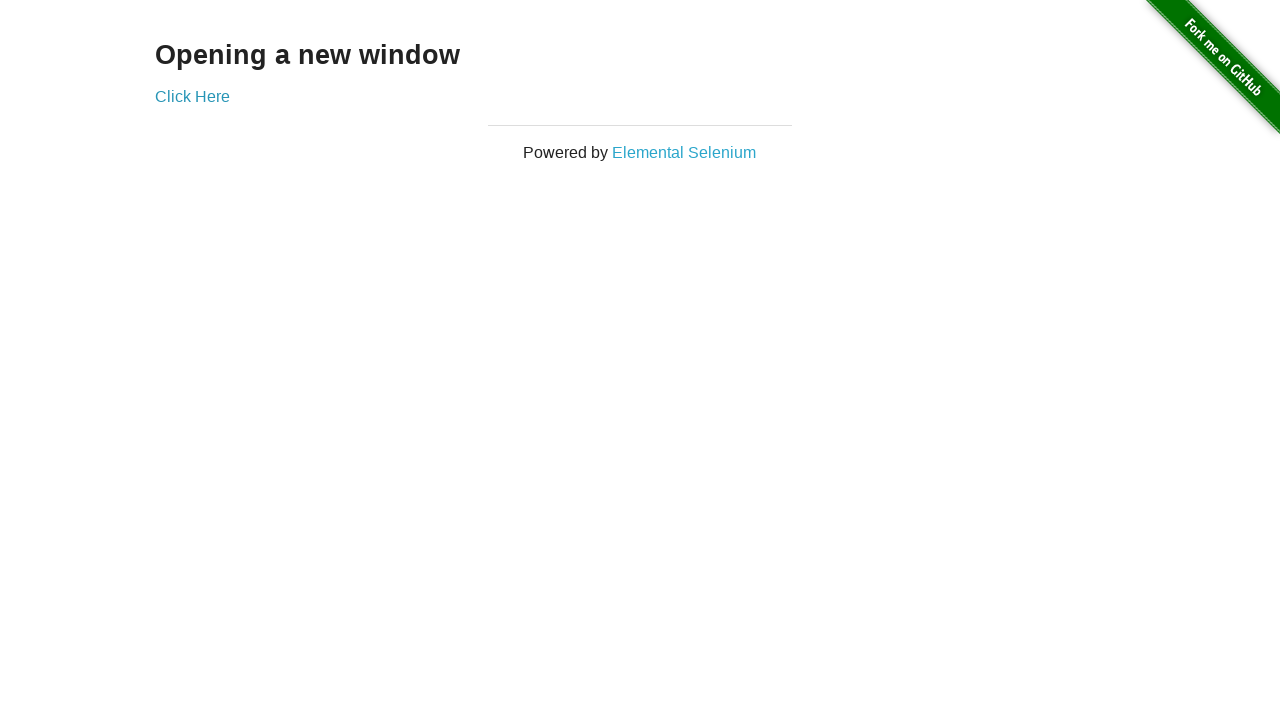

New window finished loading
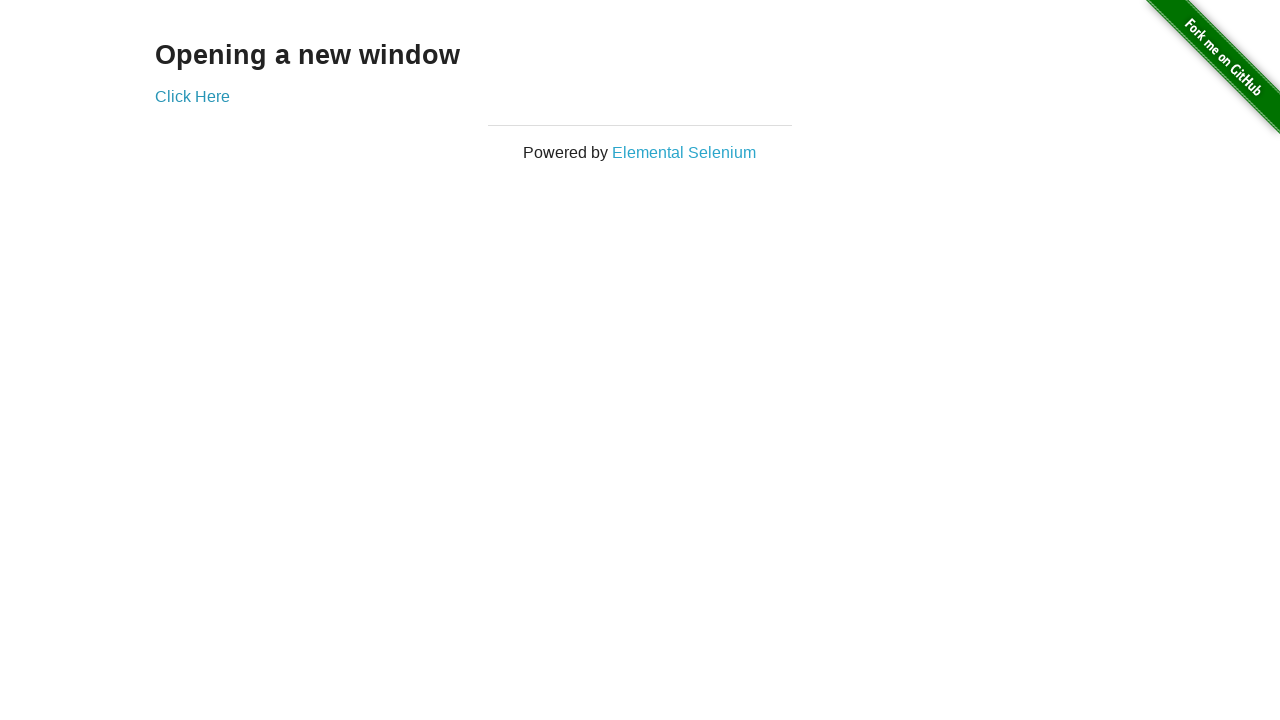

Verified new window title is 'New Window'
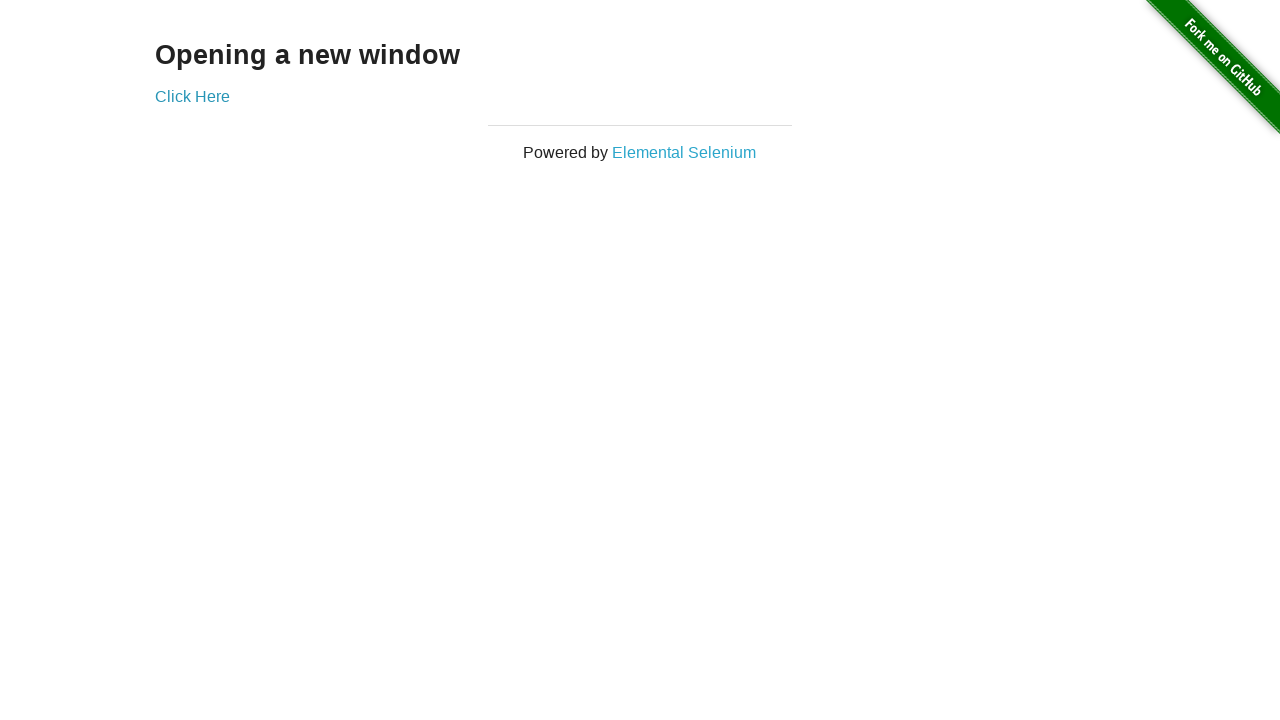

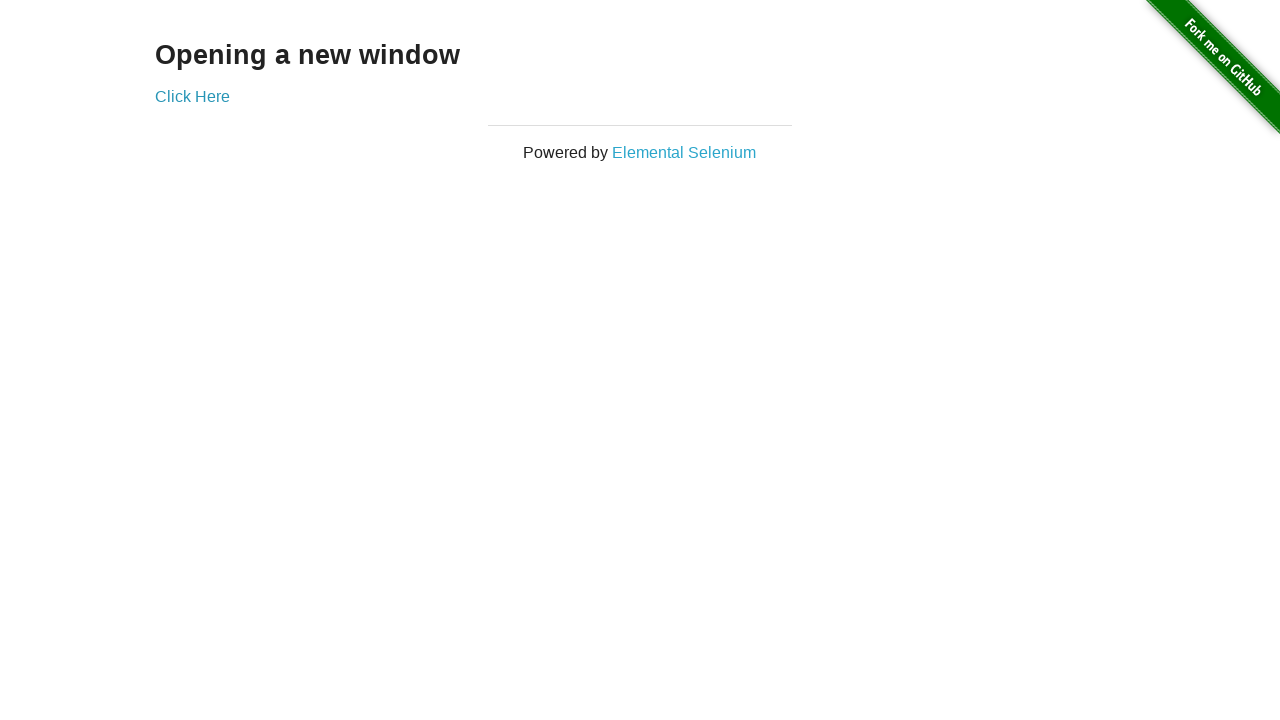